Tests that the seventh table header is "Action" and remains unchanged after clicking the button

Starting URL: http://the-internet.herokuapp.com/challenging_dom

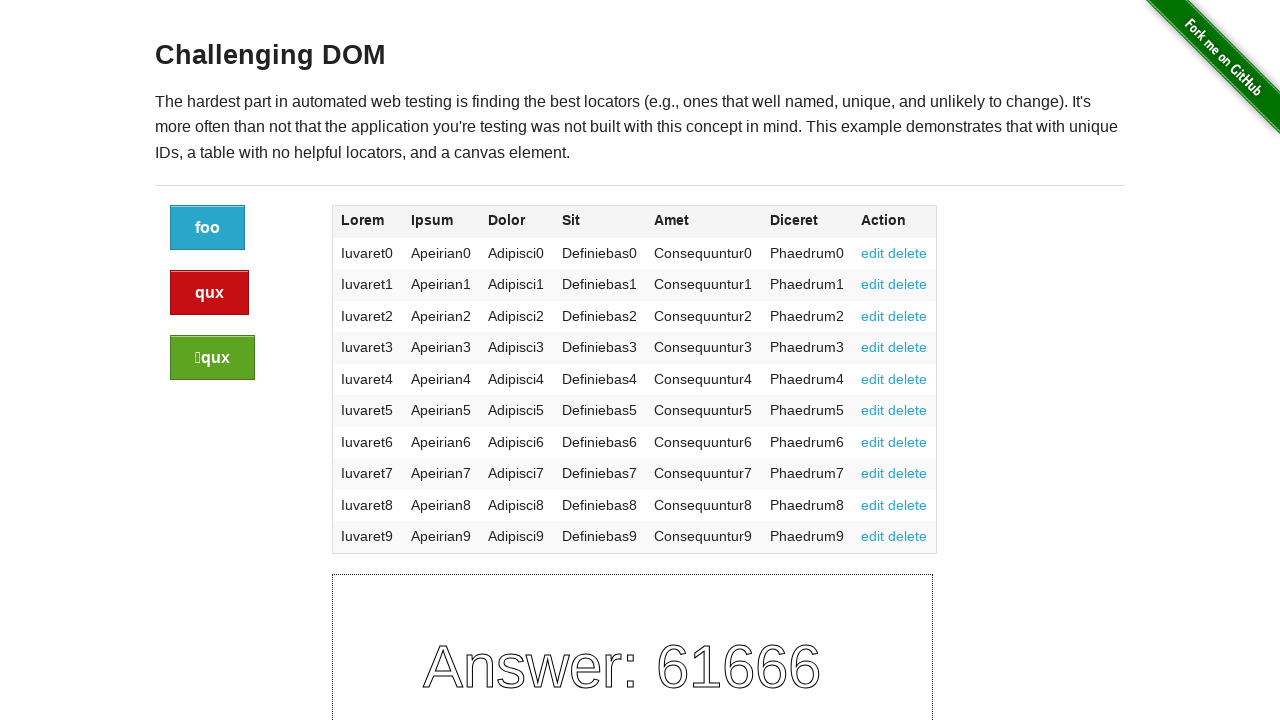

Located the seventh table header element
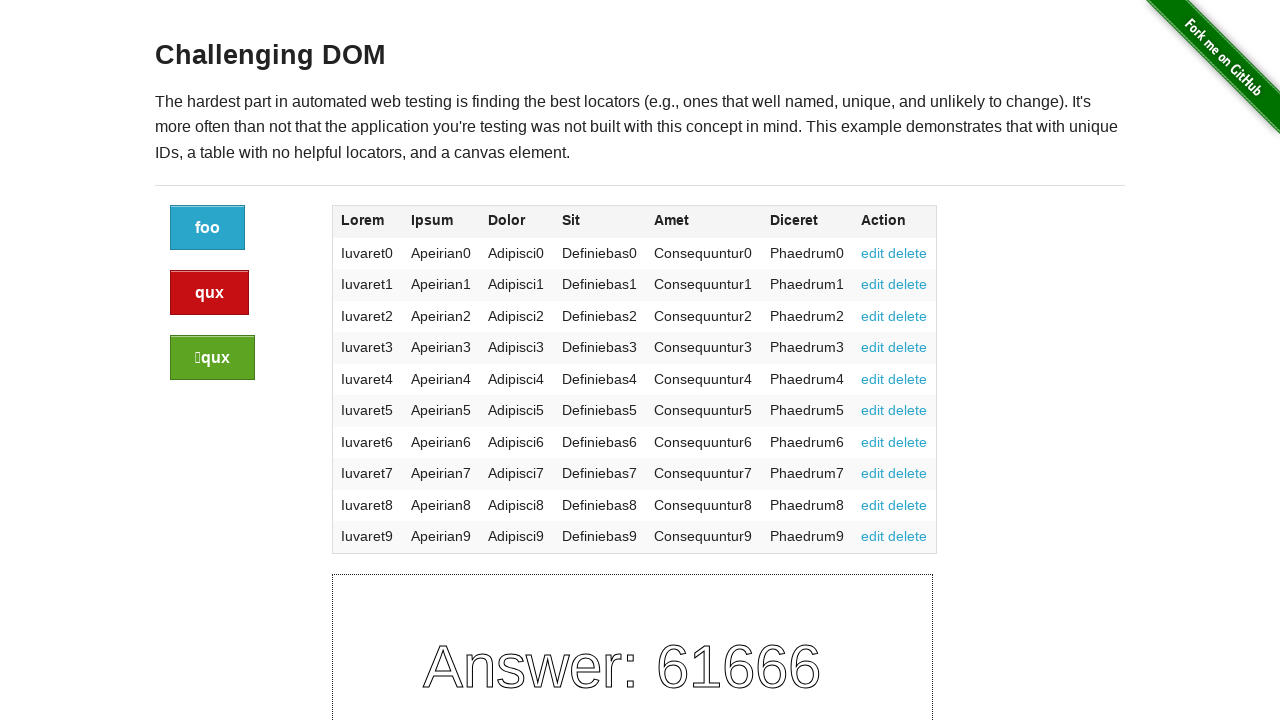

Retrieved text content from seventh table header: 'Action'
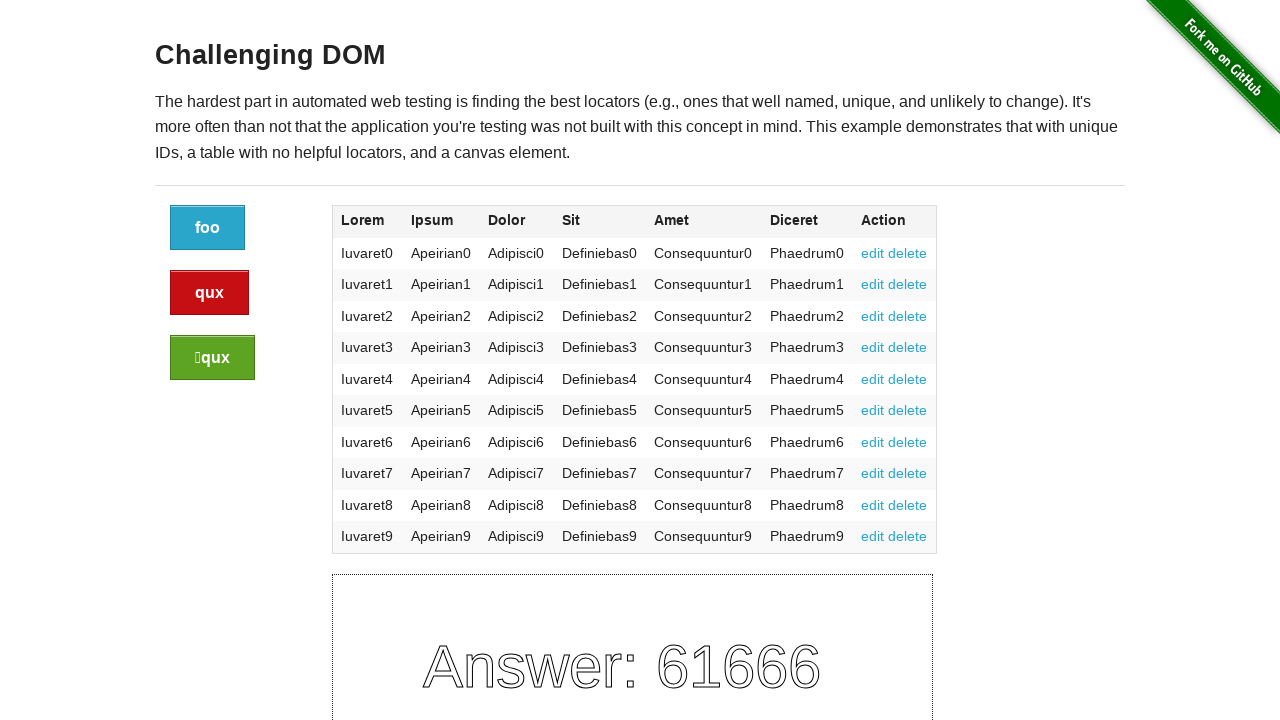

Asserted that seventh table header text equals 'Action'
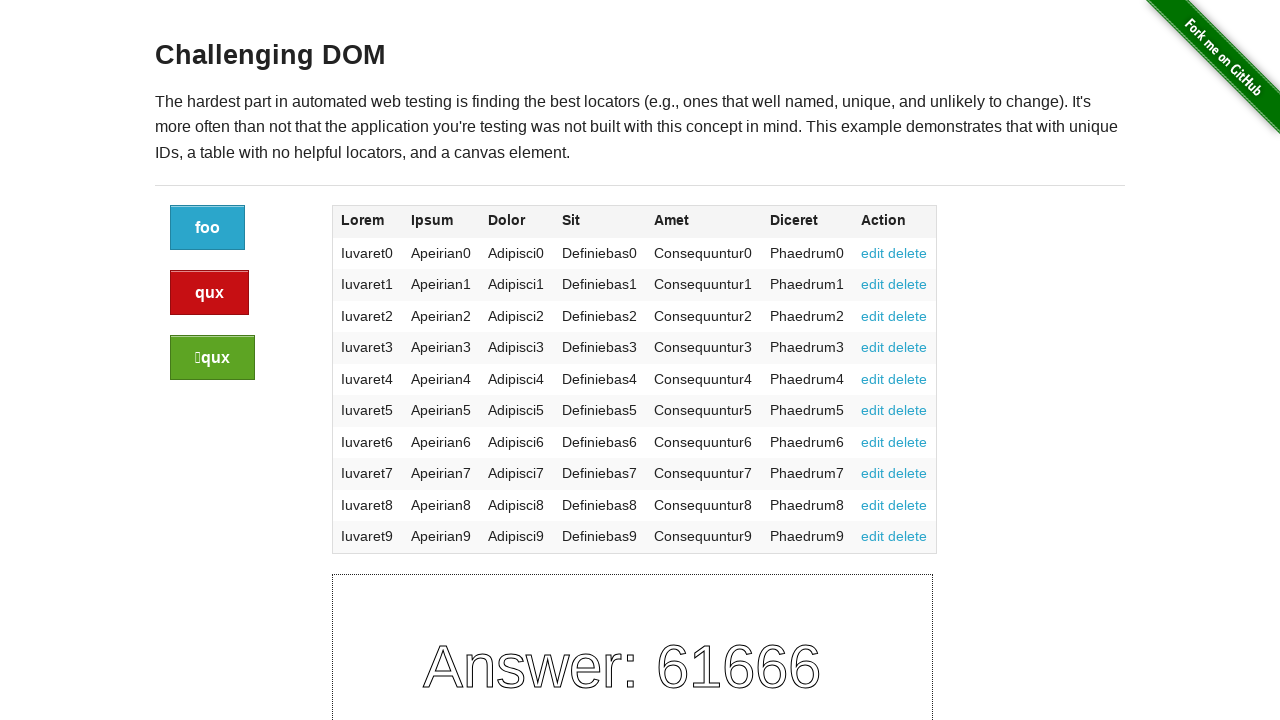

Clicked the refresh button at (208, 228) on xpath=//div[@class="large-2 columns"]/a[@class="button"]
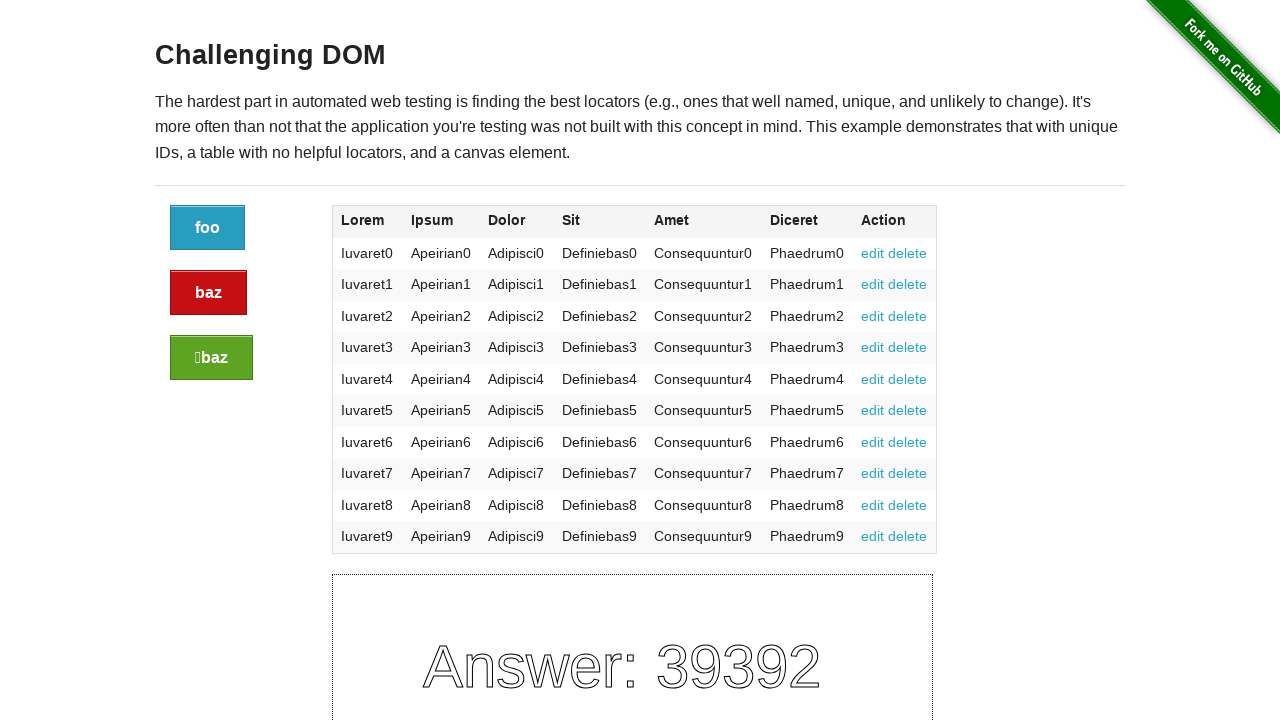

Verified that seventh table header text remains 'Action' after button click
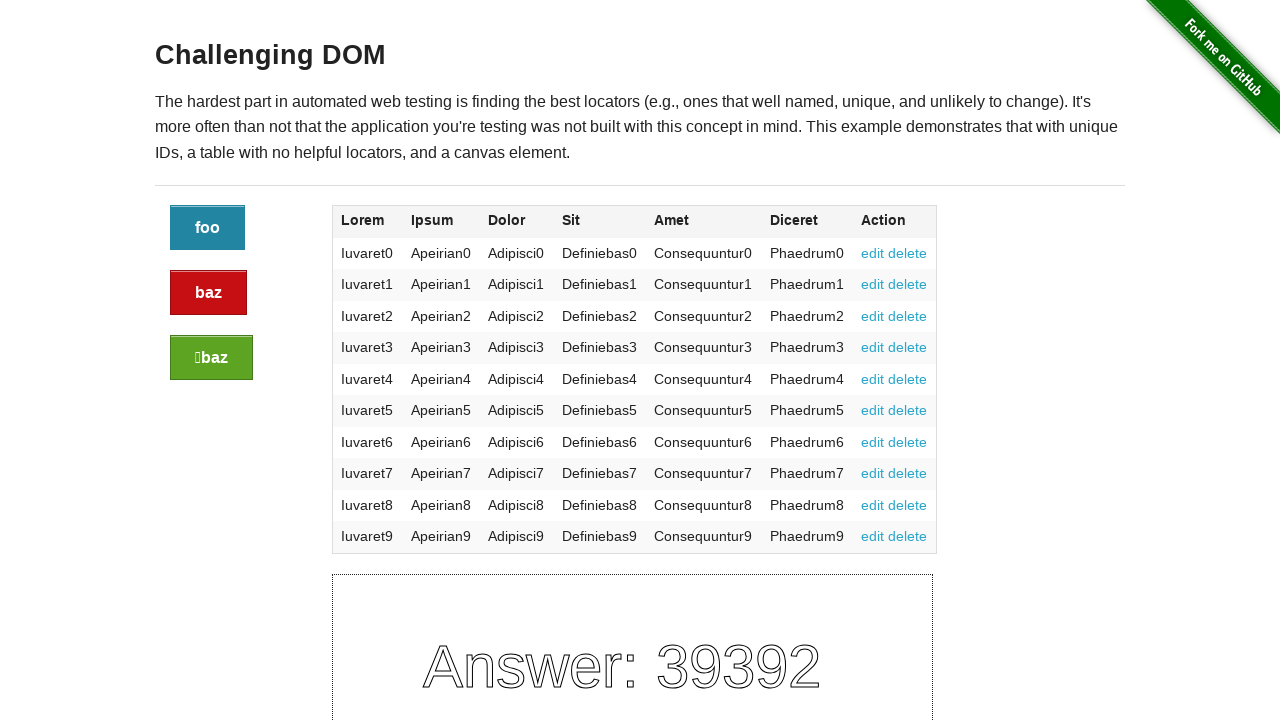

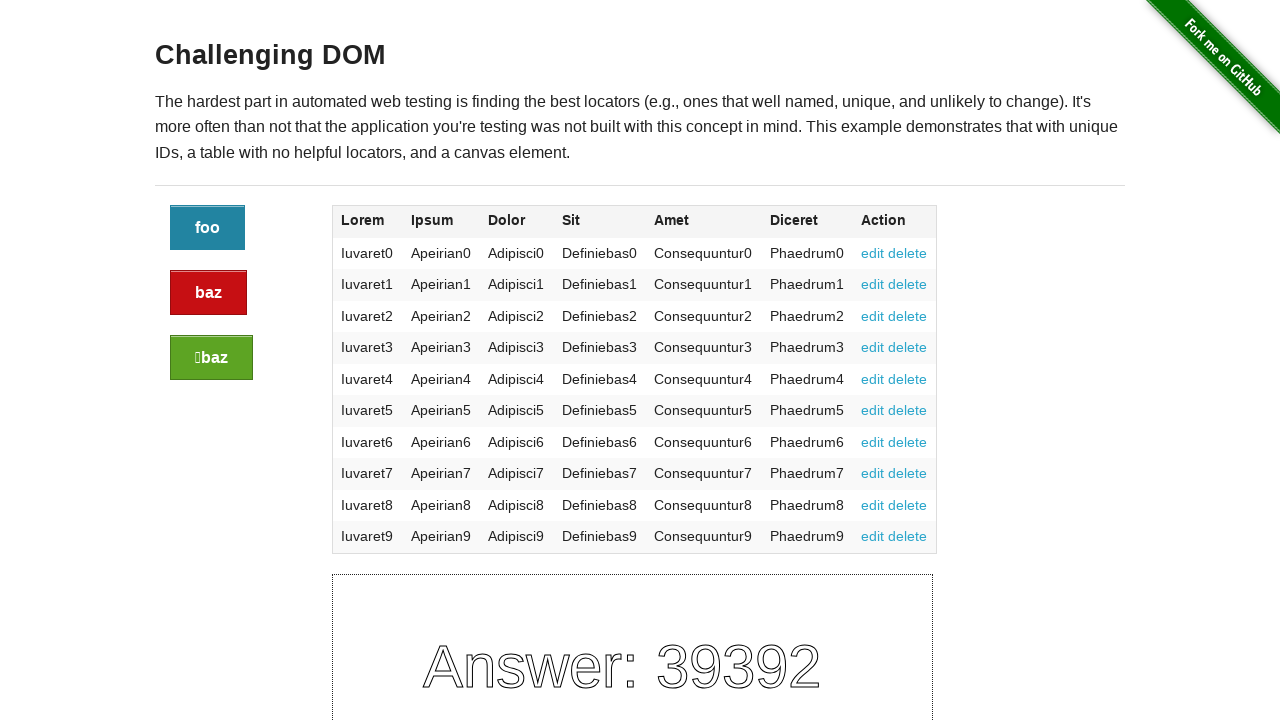